Tests a complete e-commerce checkout flow on Demo Blaze: browses phone category, adds a product to cart, fills checkout form with test data, and completes the purchase.

Starting URL: https://demoblaze.com

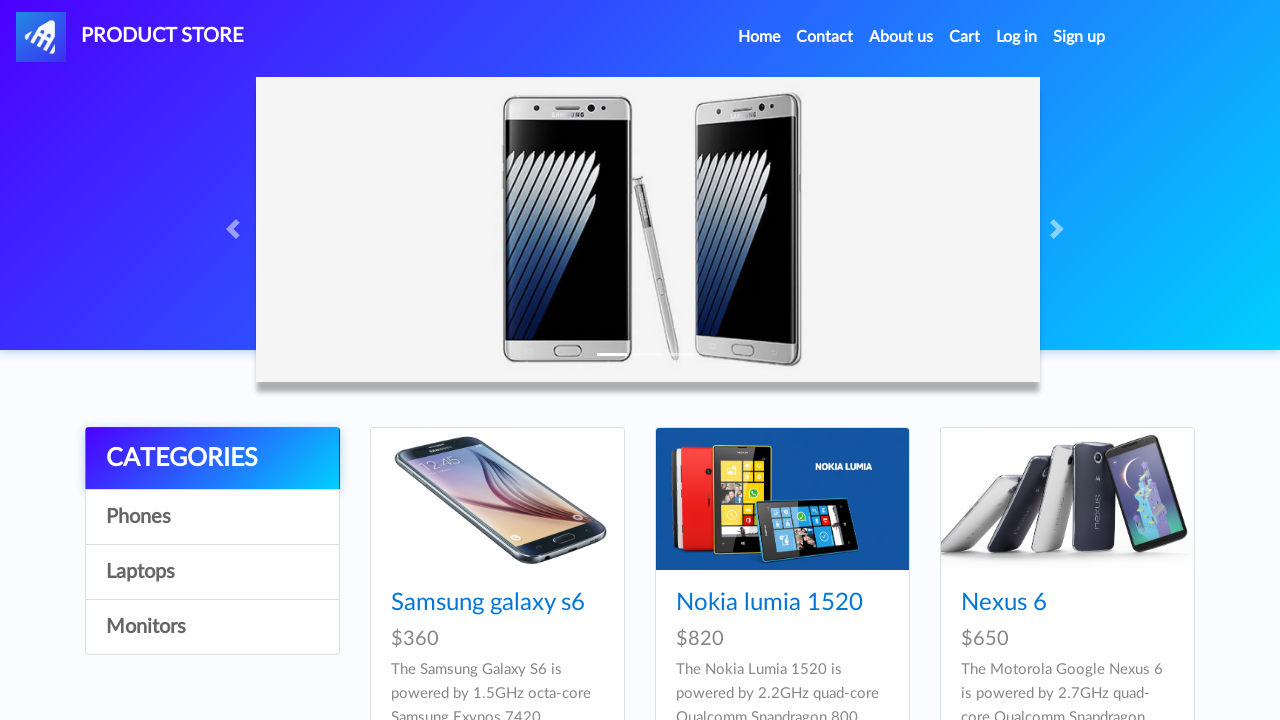

Navigation menu loaded
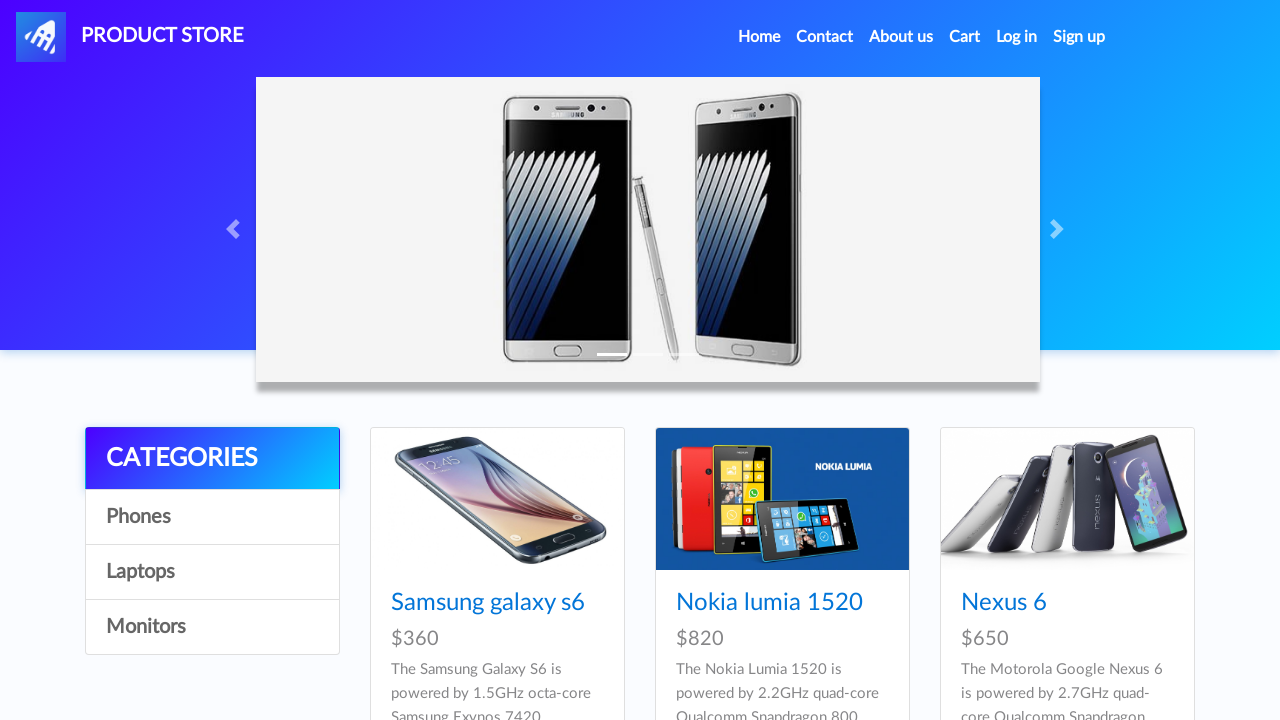

Product cards are visible
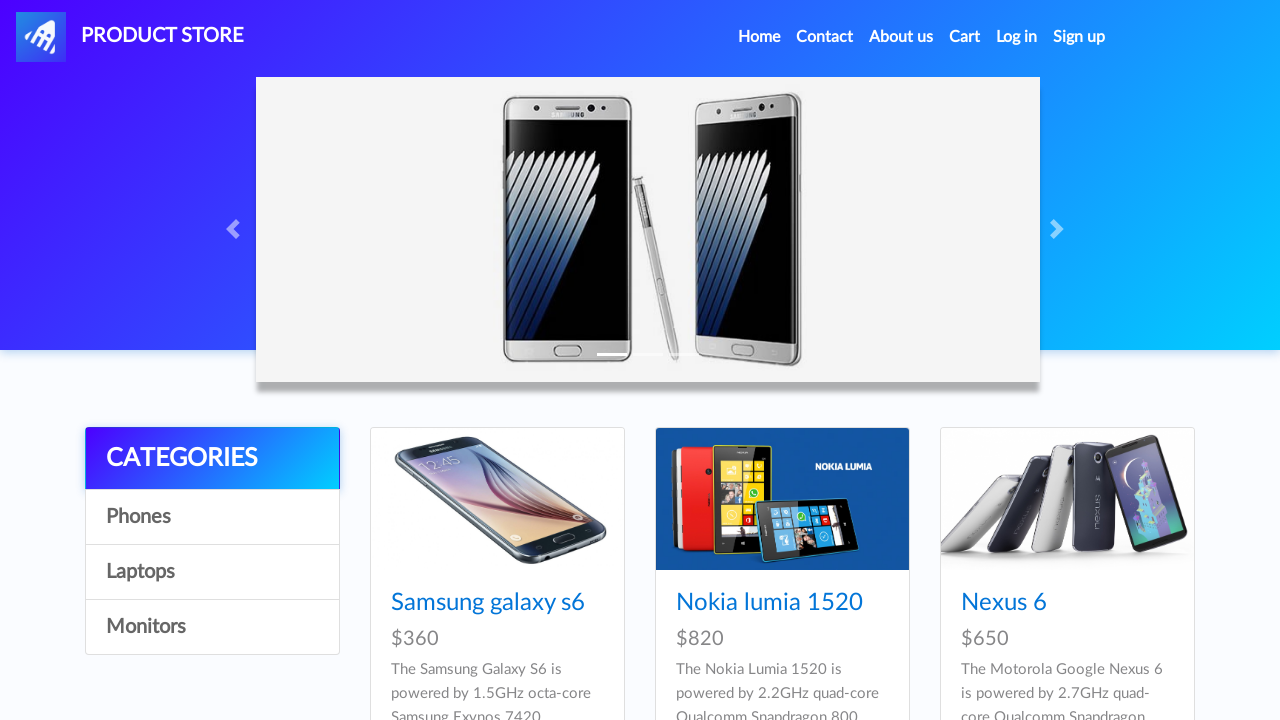

Clicked on Phones category at (212, 517) on a:has-text("Phones")
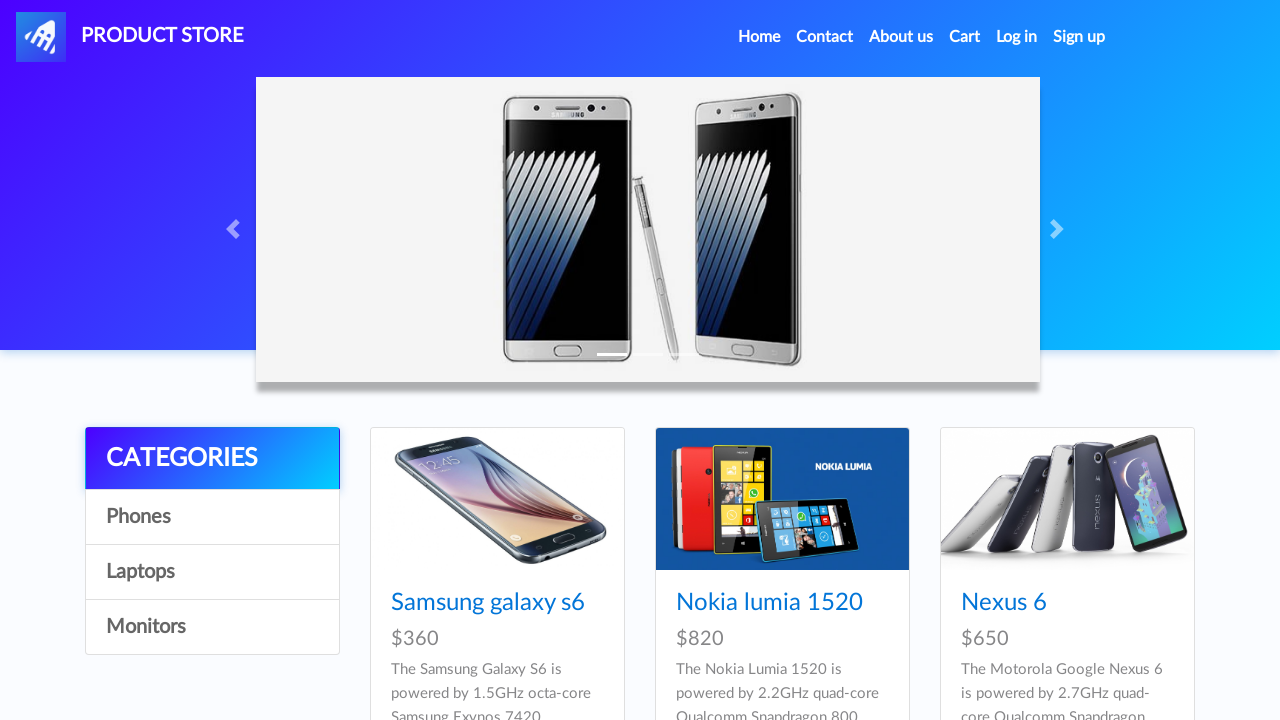

Phone products loaded in category
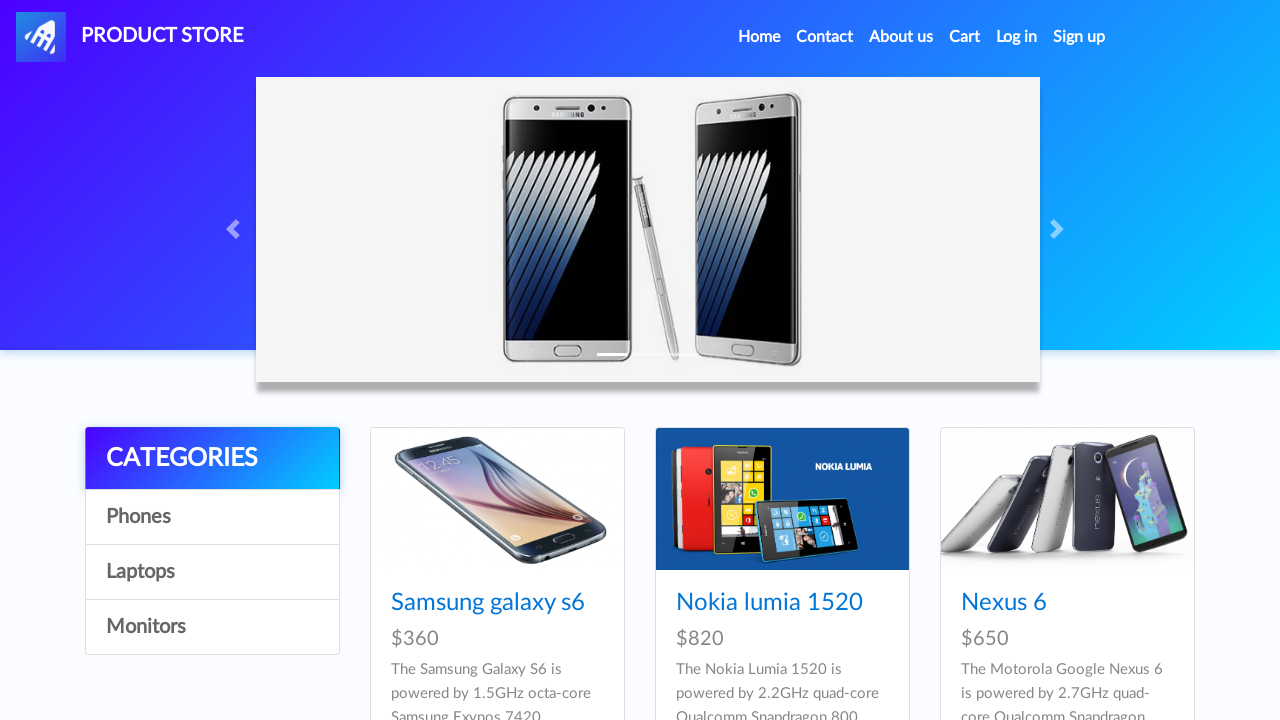

Clicked on first phone product at (488, 603) on .card-title a
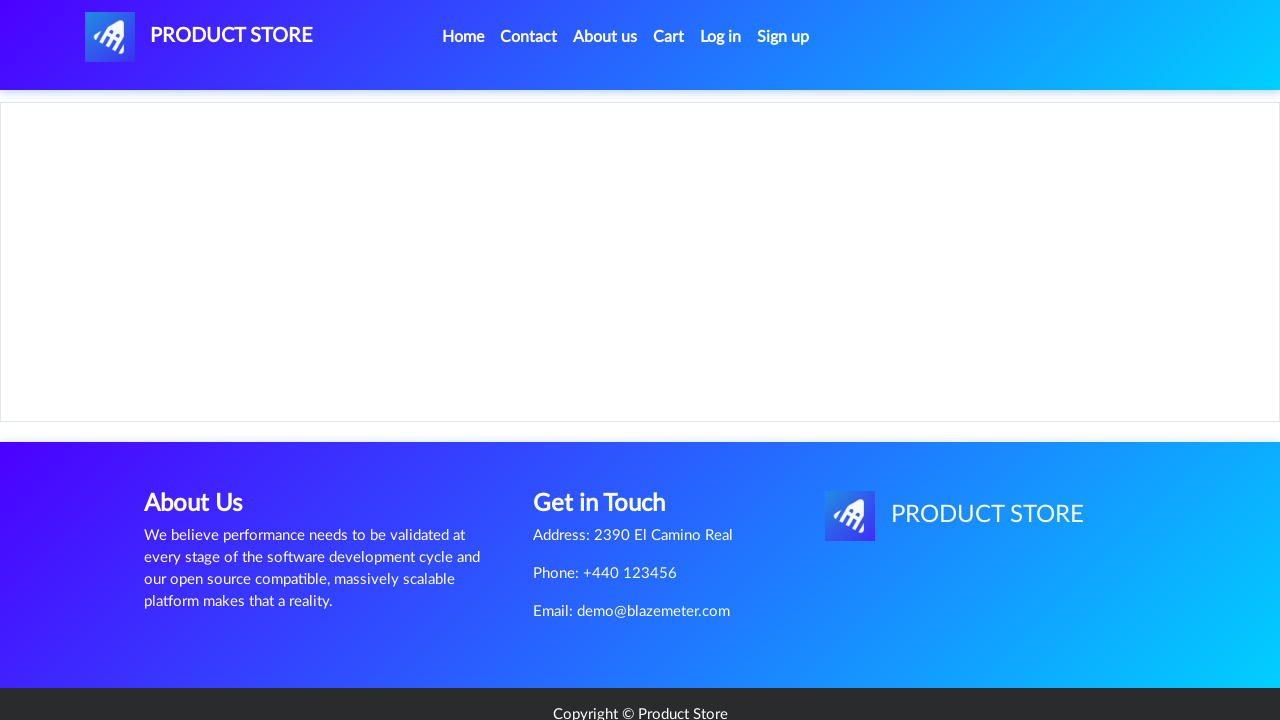

Product detail page loaded
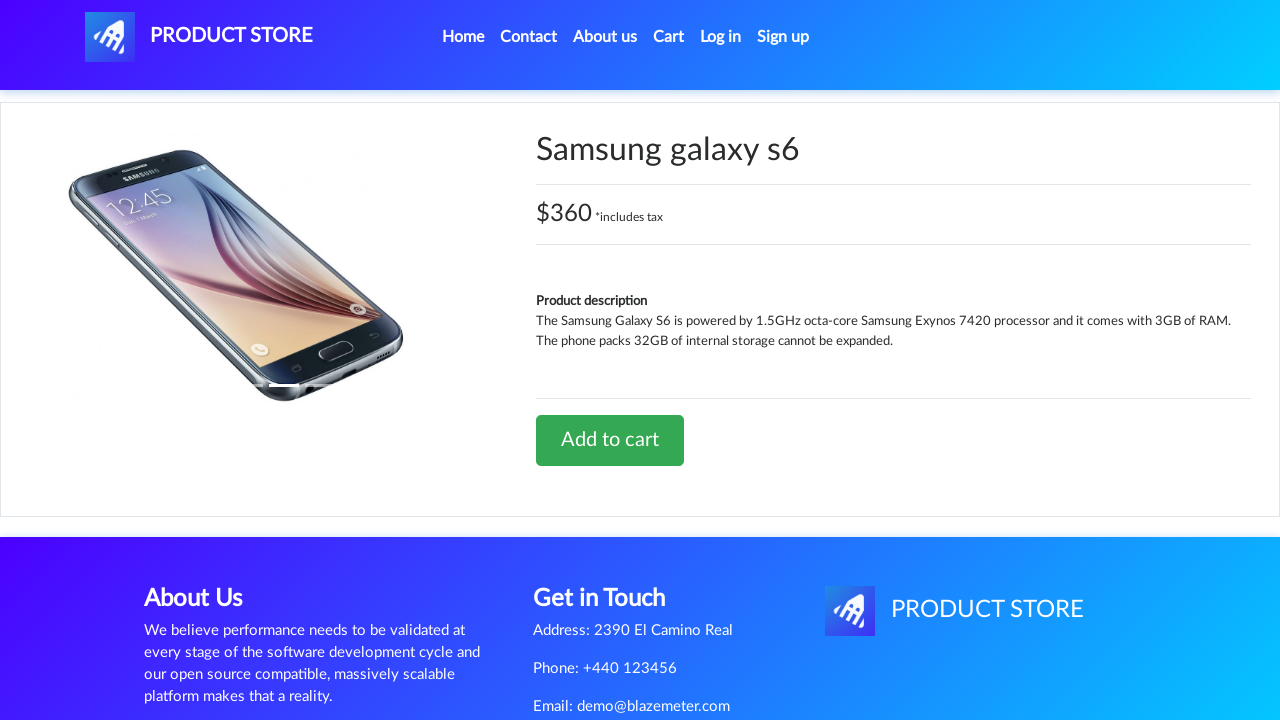

Clicked Add to Cart button at (610, 440) on .btn-success
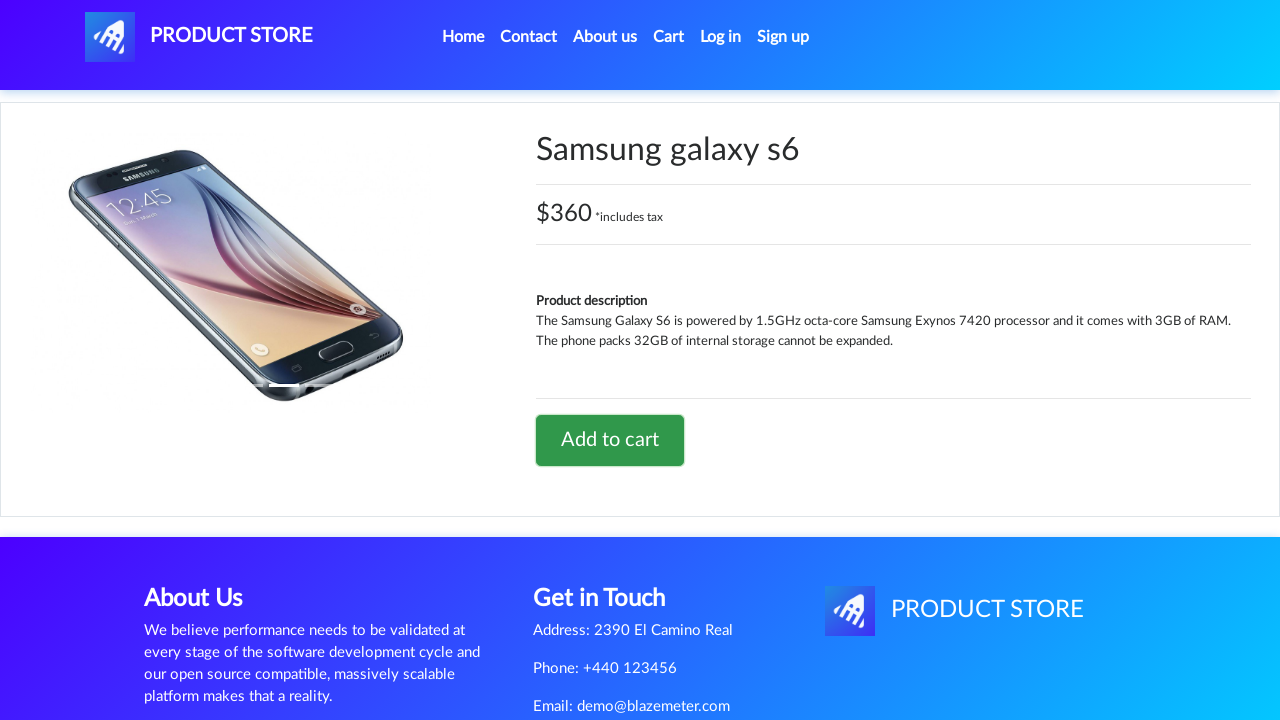

Dismissed add to cart confirmation dialog
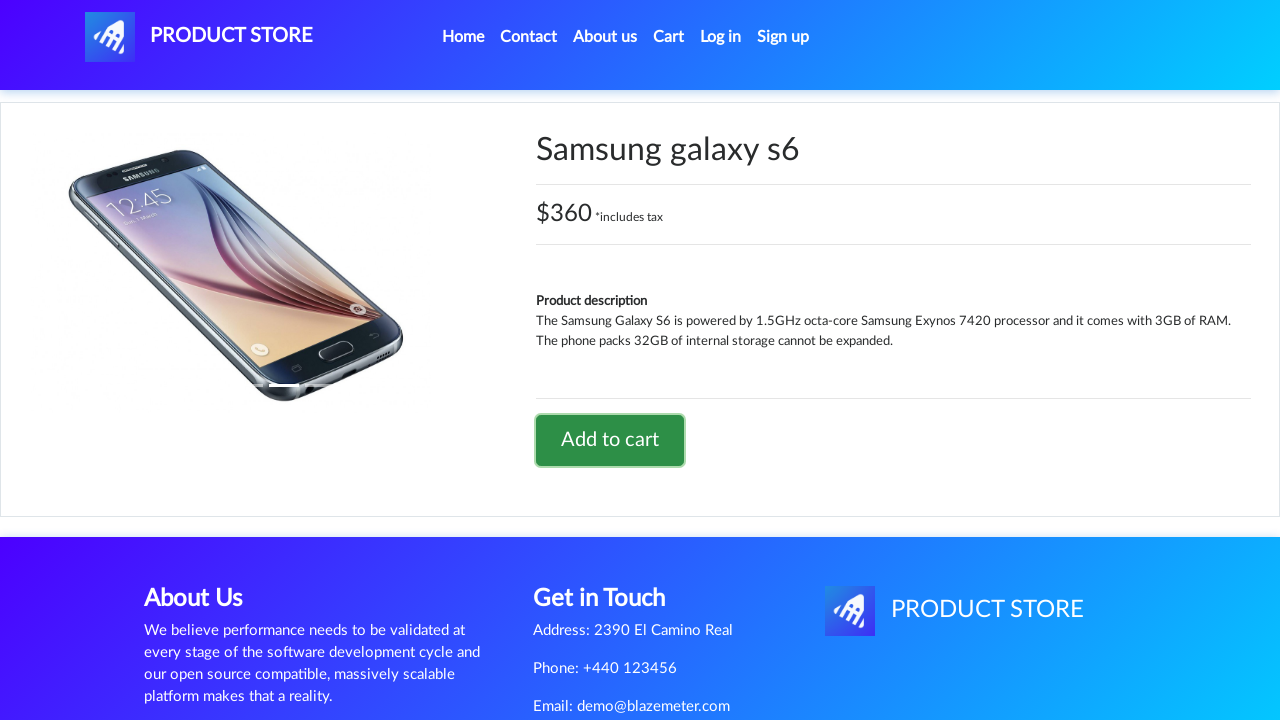

Cart state saved
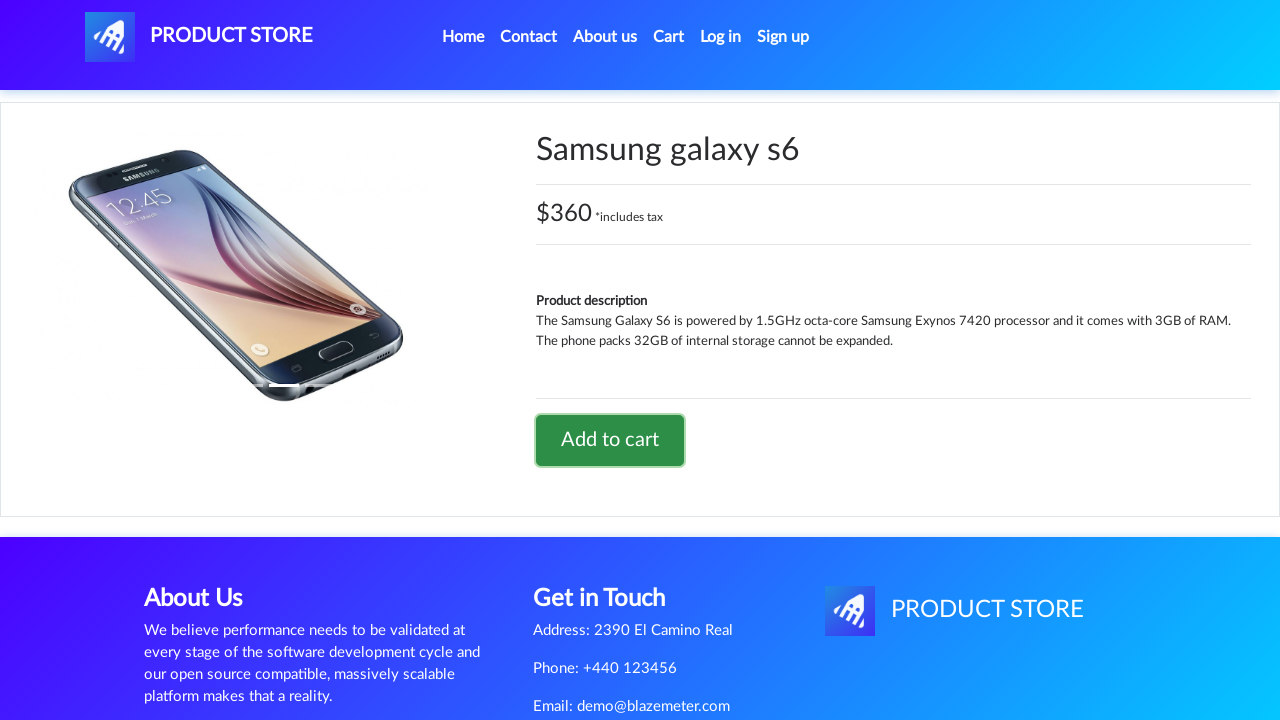

Navigated to cart page
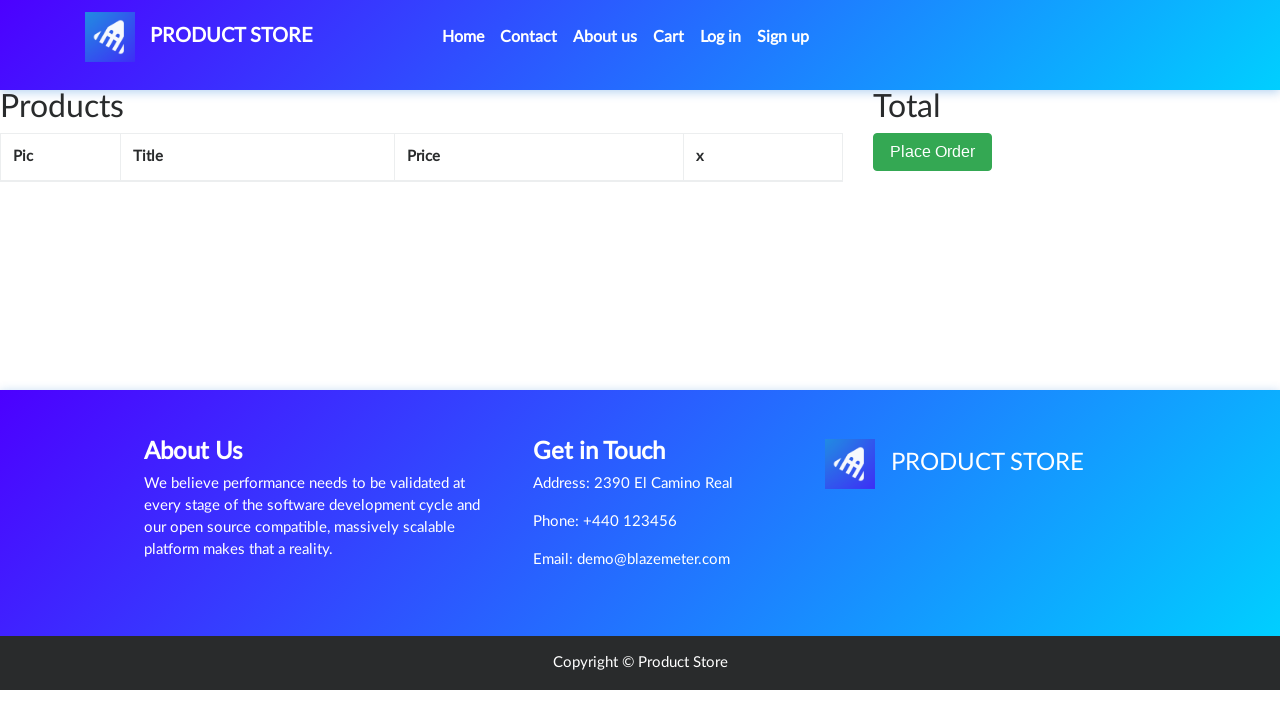

Cart page fully loaded
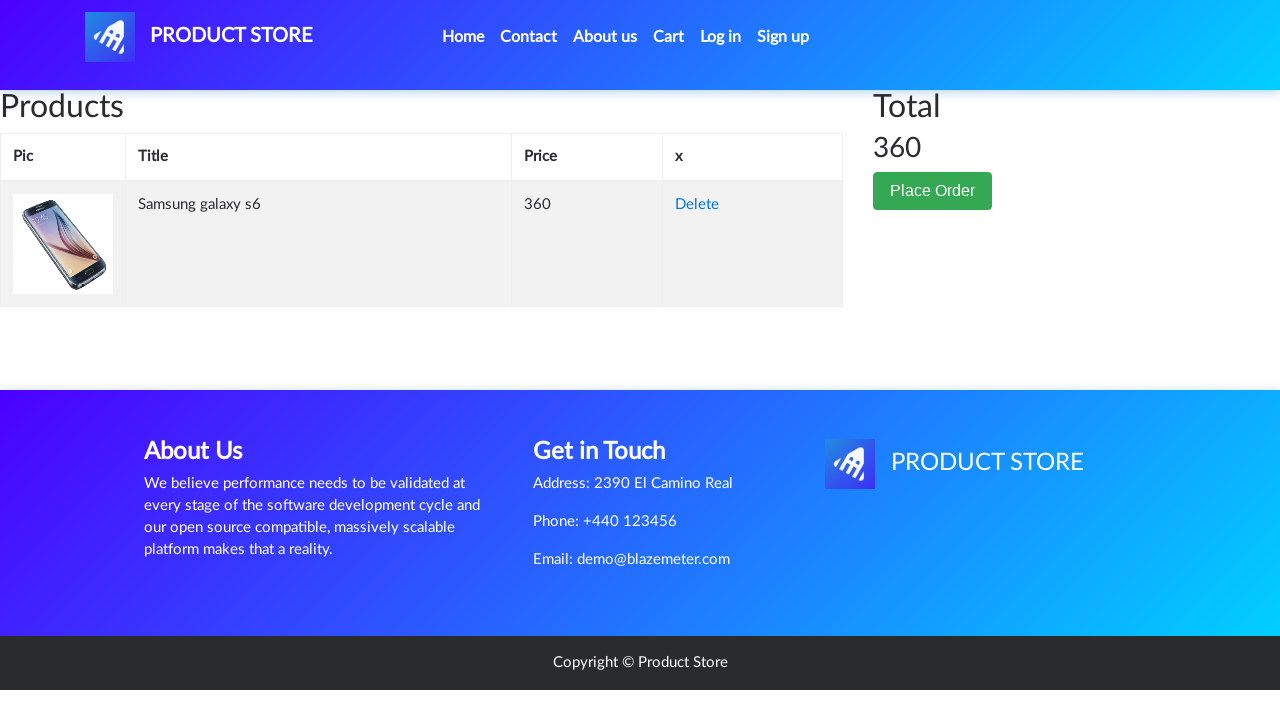

Cart items displayed
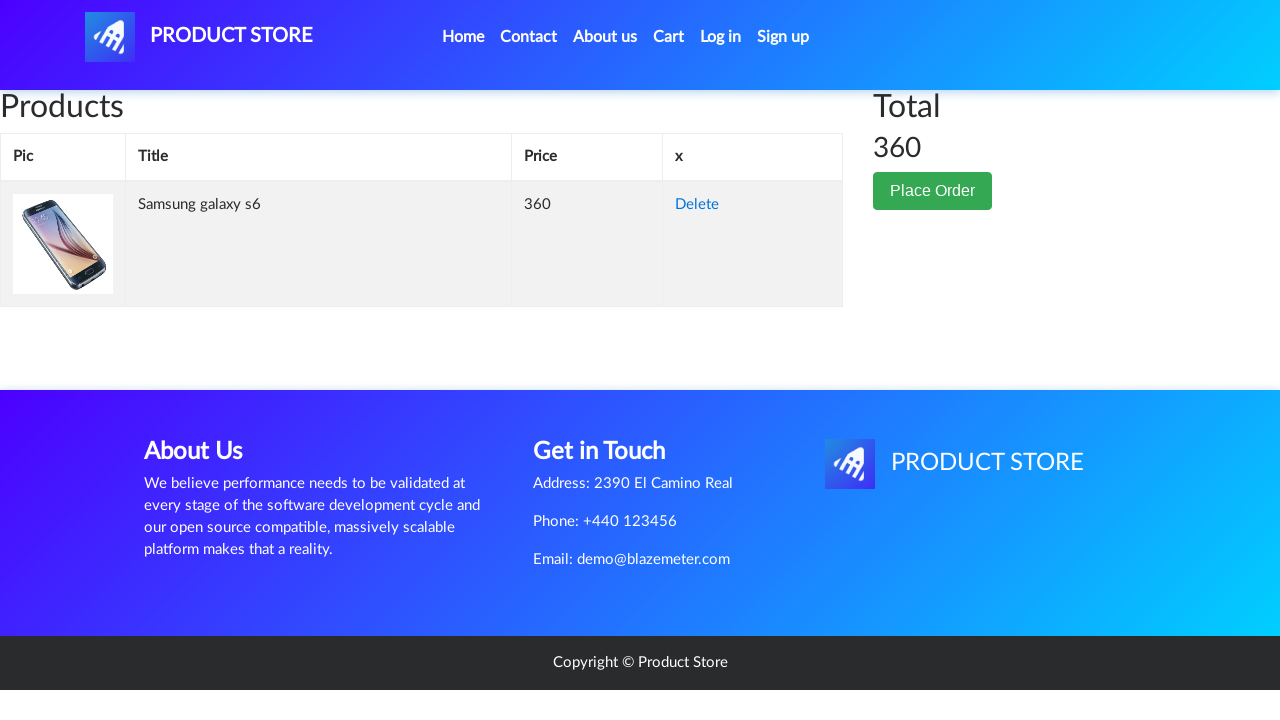

Clicked Place Order button at (933, 191) on button:has-text("Place Order")
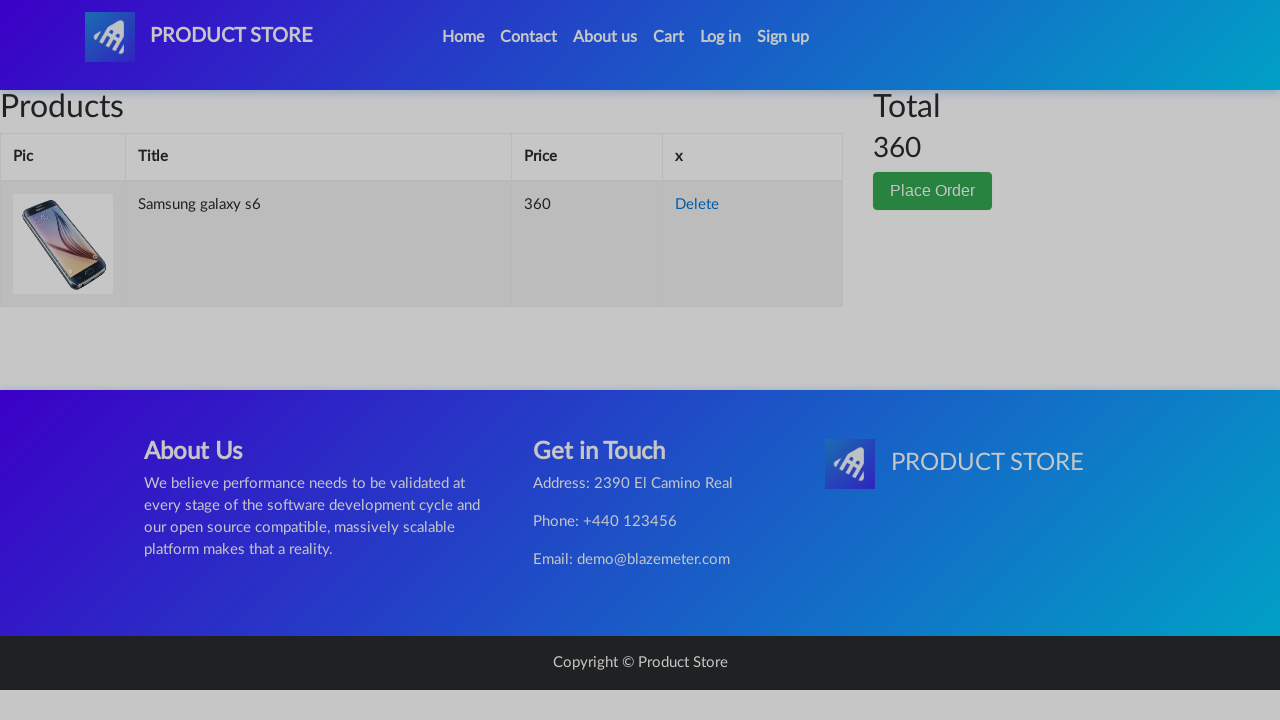

Checkout modal form appeared
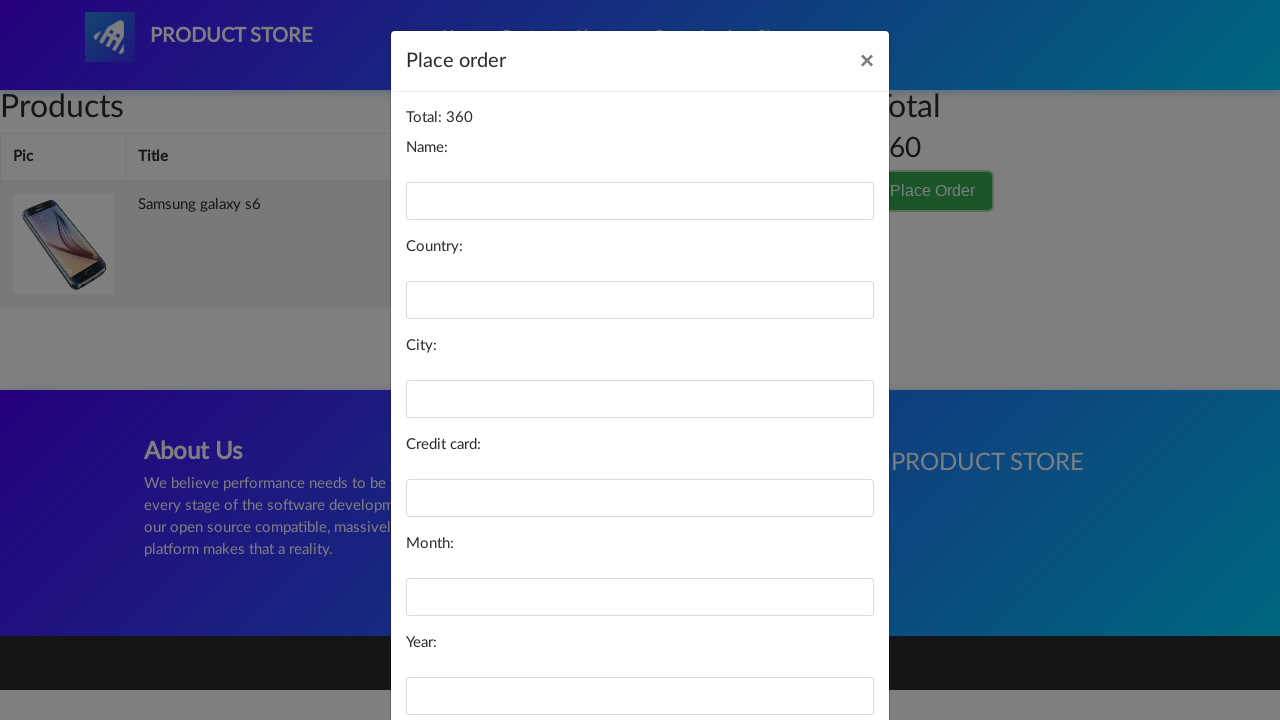

Filled name field with 'John Smith' on #name
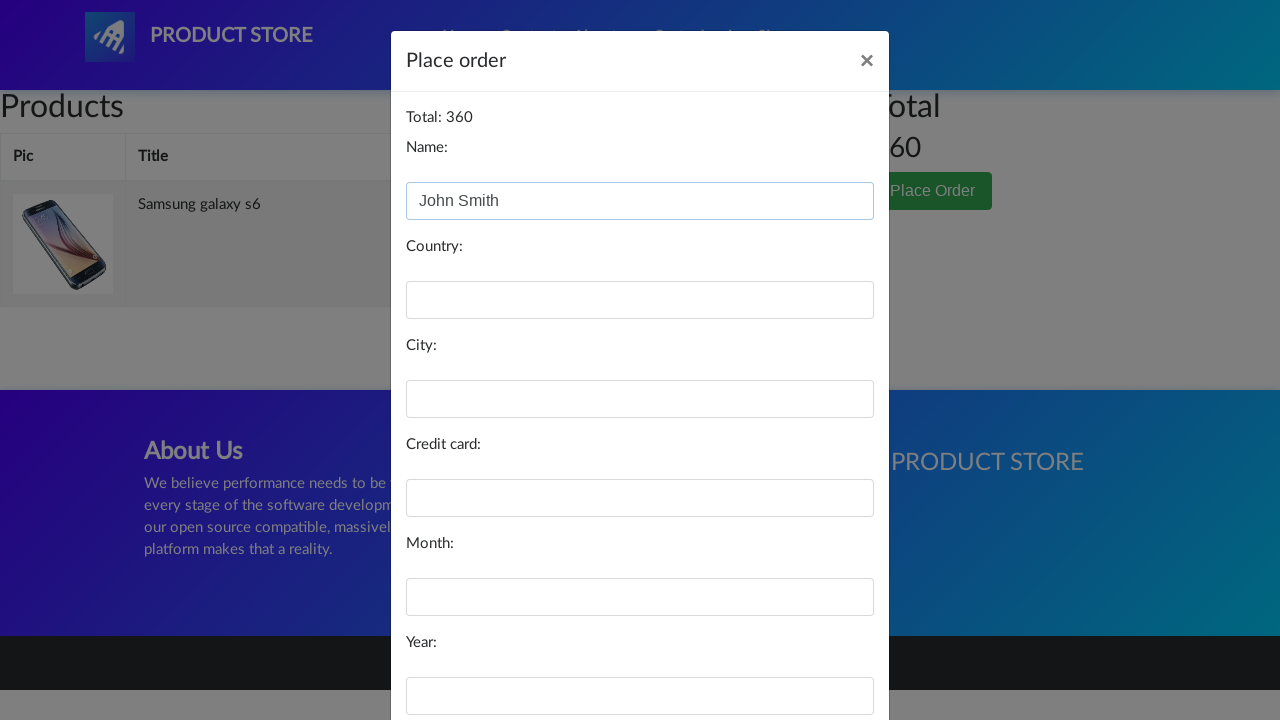

Filled country field with 'United States' on #country
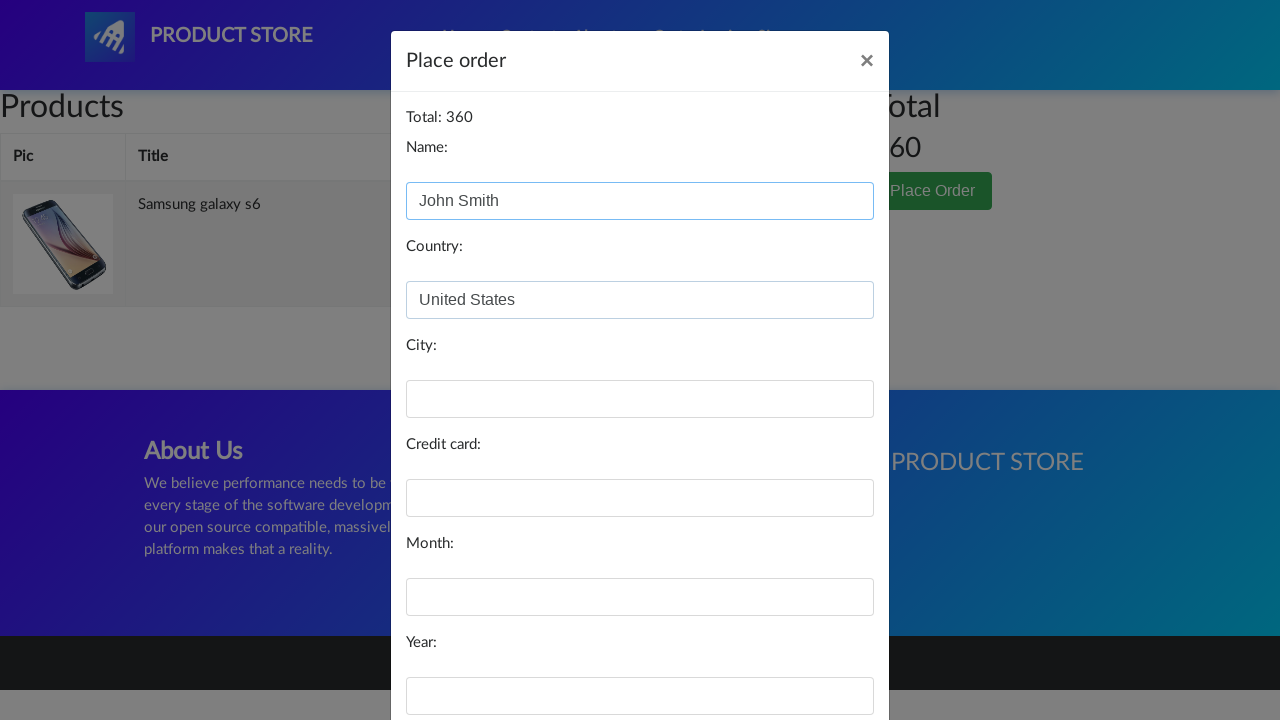

Filled city field with 'New York' on #city
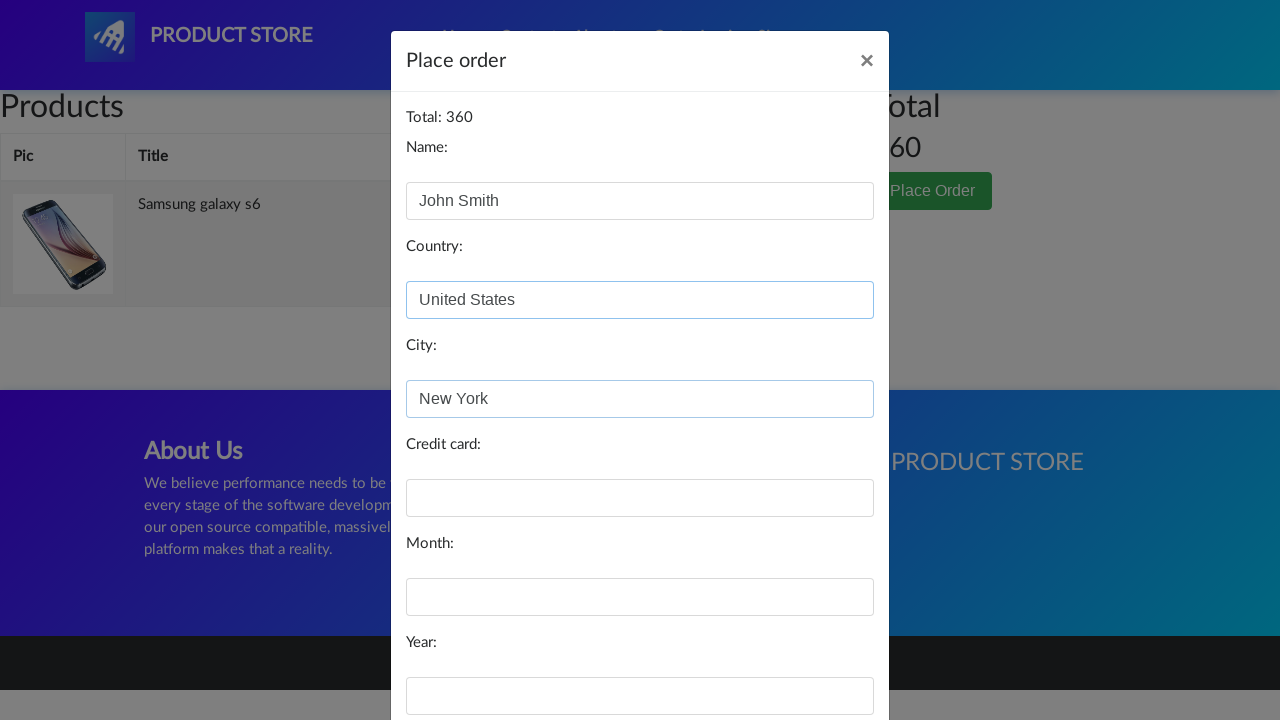

Filled card number field with test credit card on #card
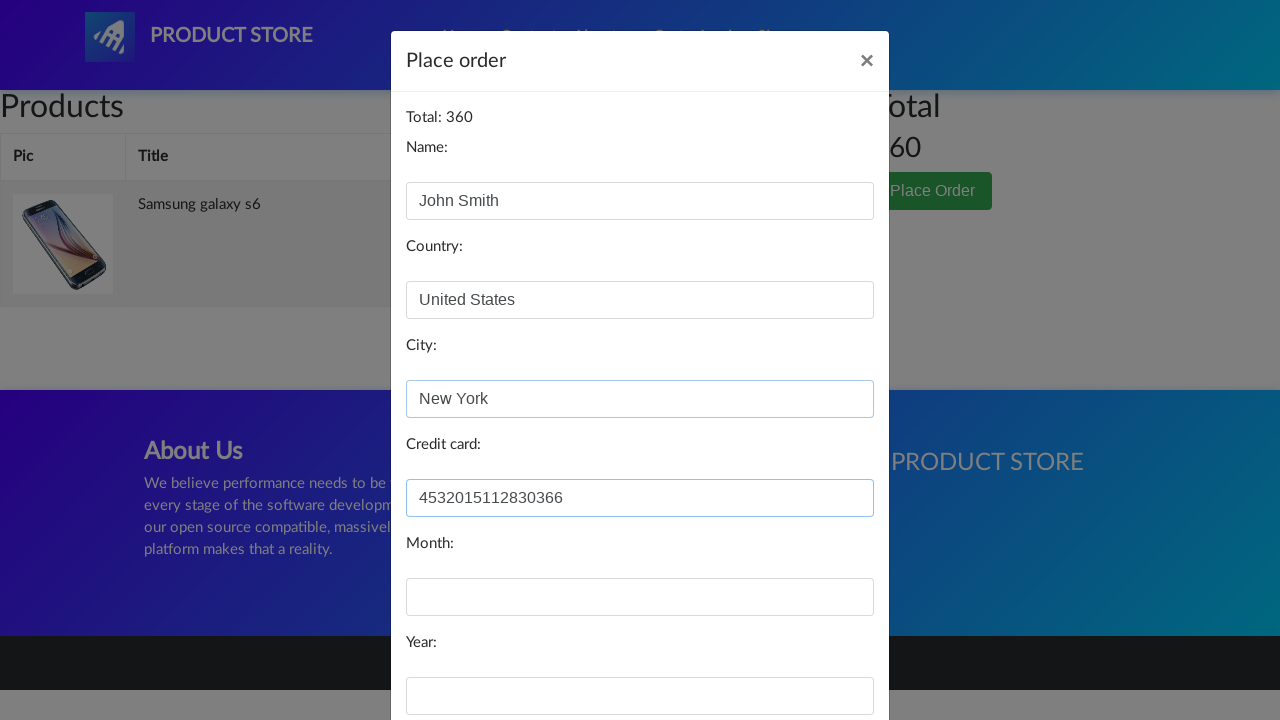

Filled month field with '08' on #month
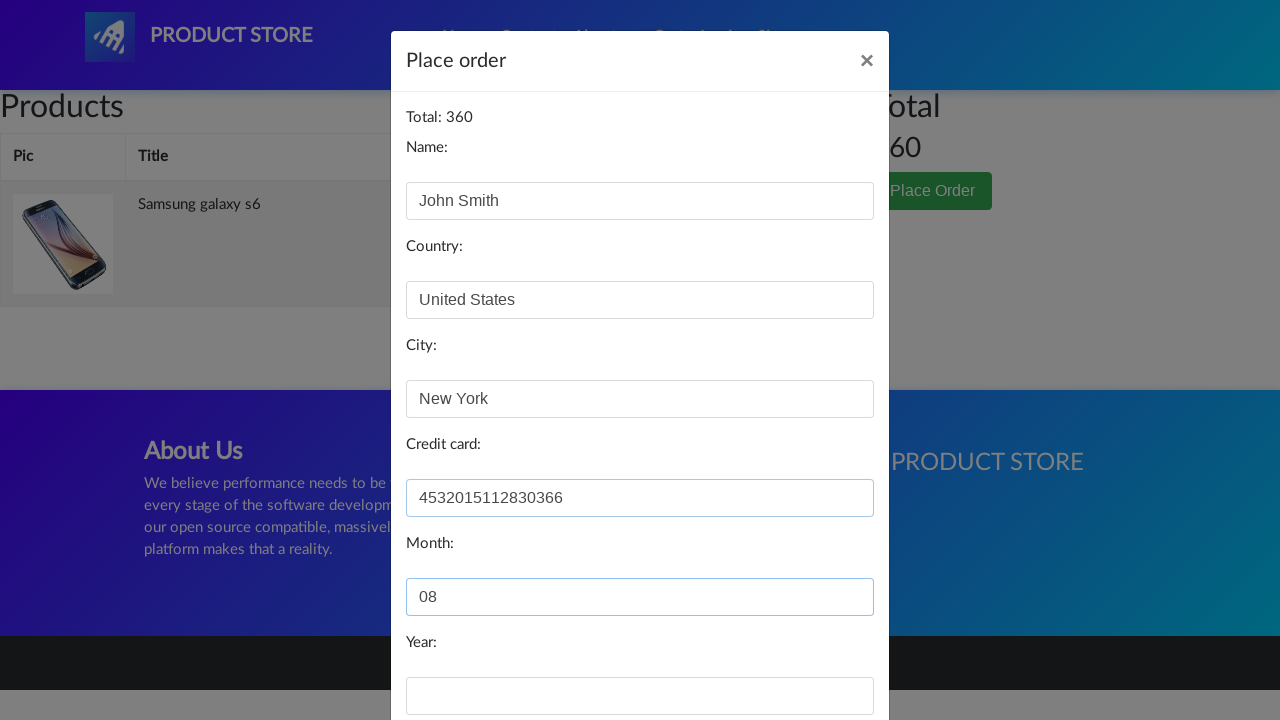

Filled year field with '2026' on #year
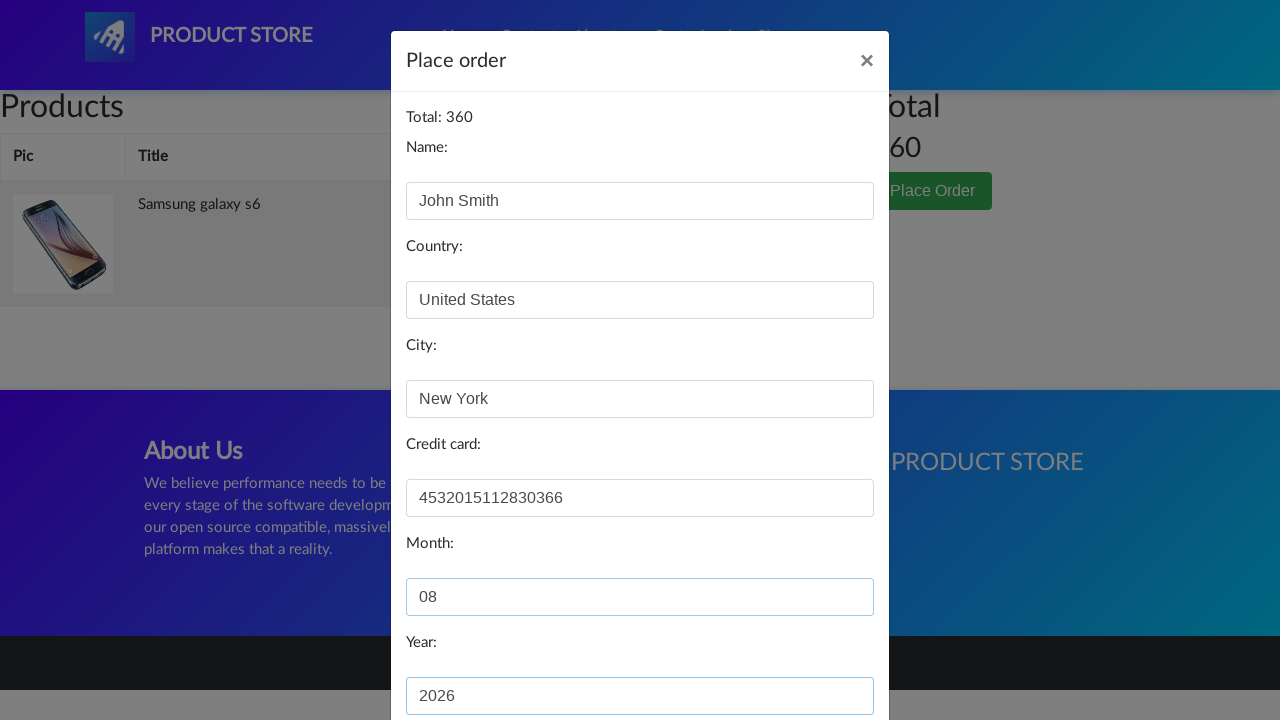

Clicked Purchase button to submit order at (823, 655) on button:has-text("Purchase")
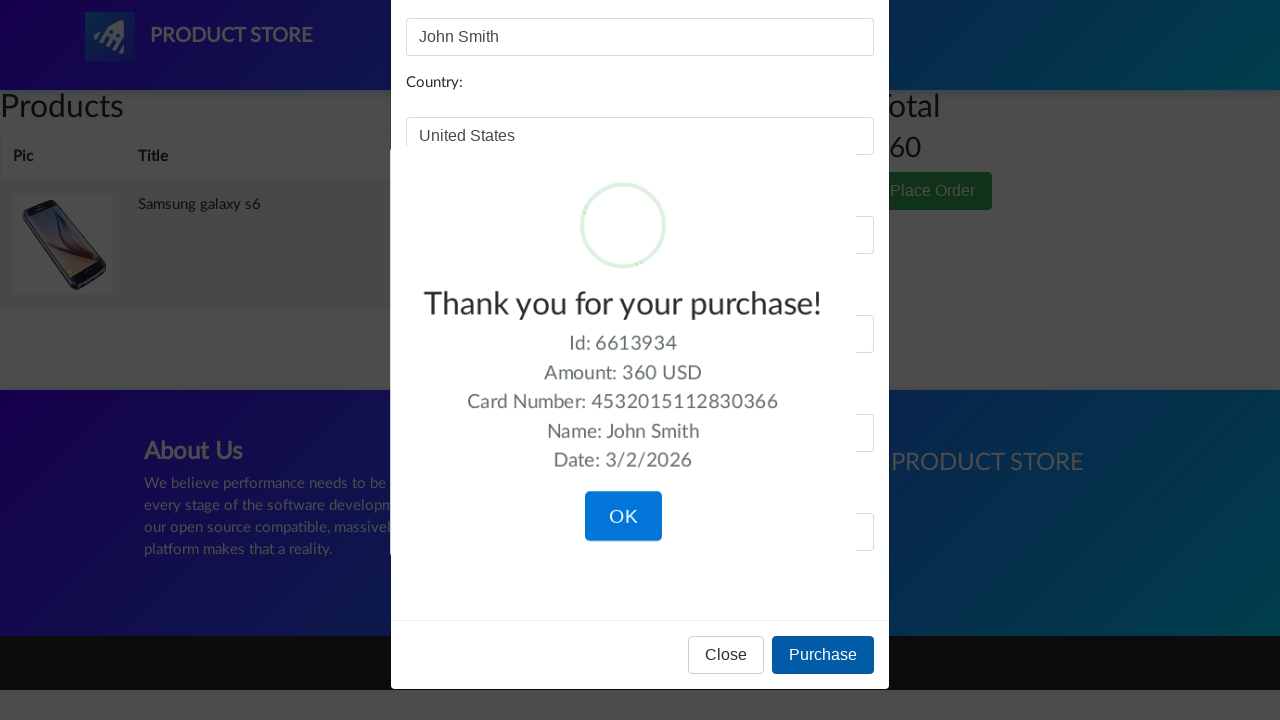

Purchase confirmation alert appeared
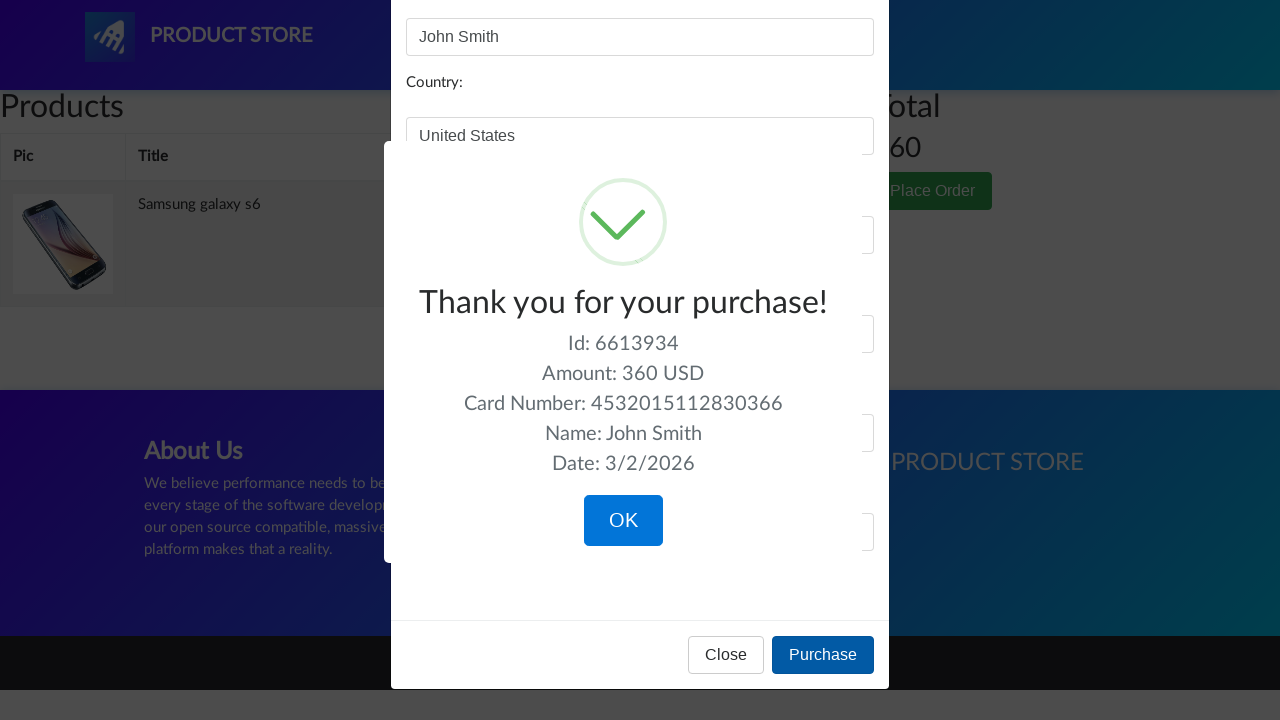

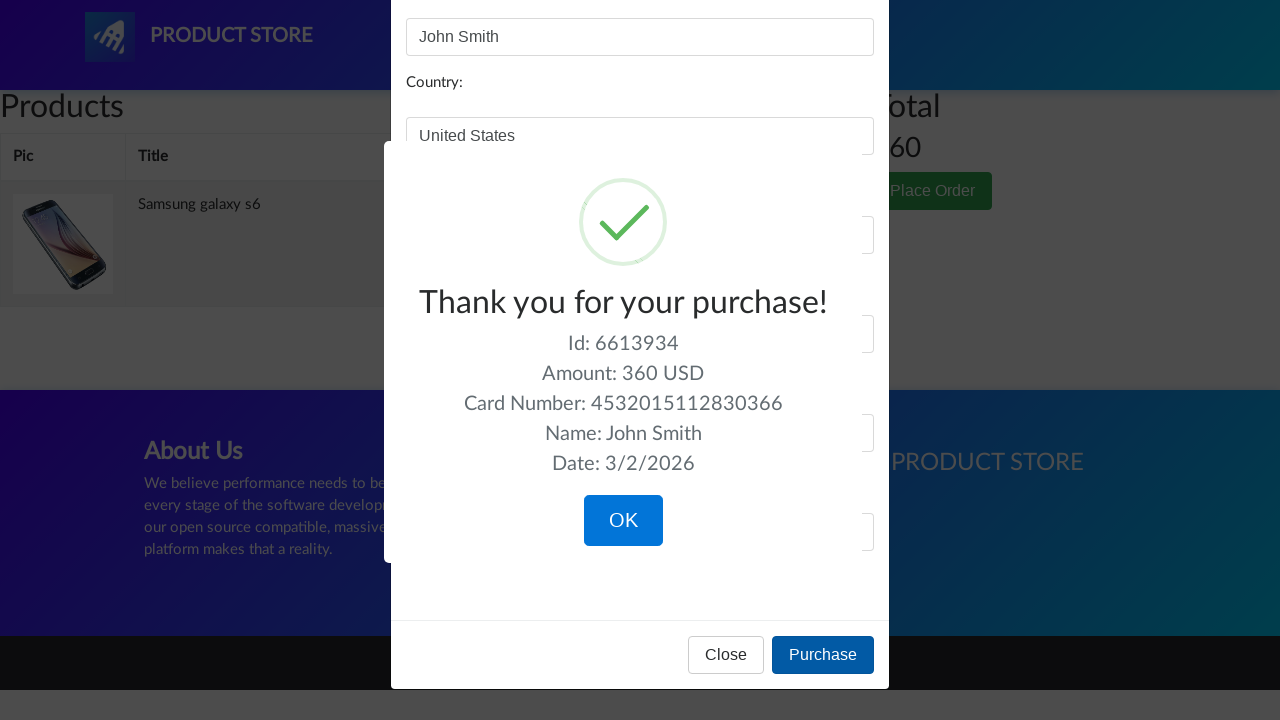